Tests browser window handling by clicking a button that opens a new window, switching to the new window, then switching back to the original window.

Starting URL: https://demoqa.com/browser-windows

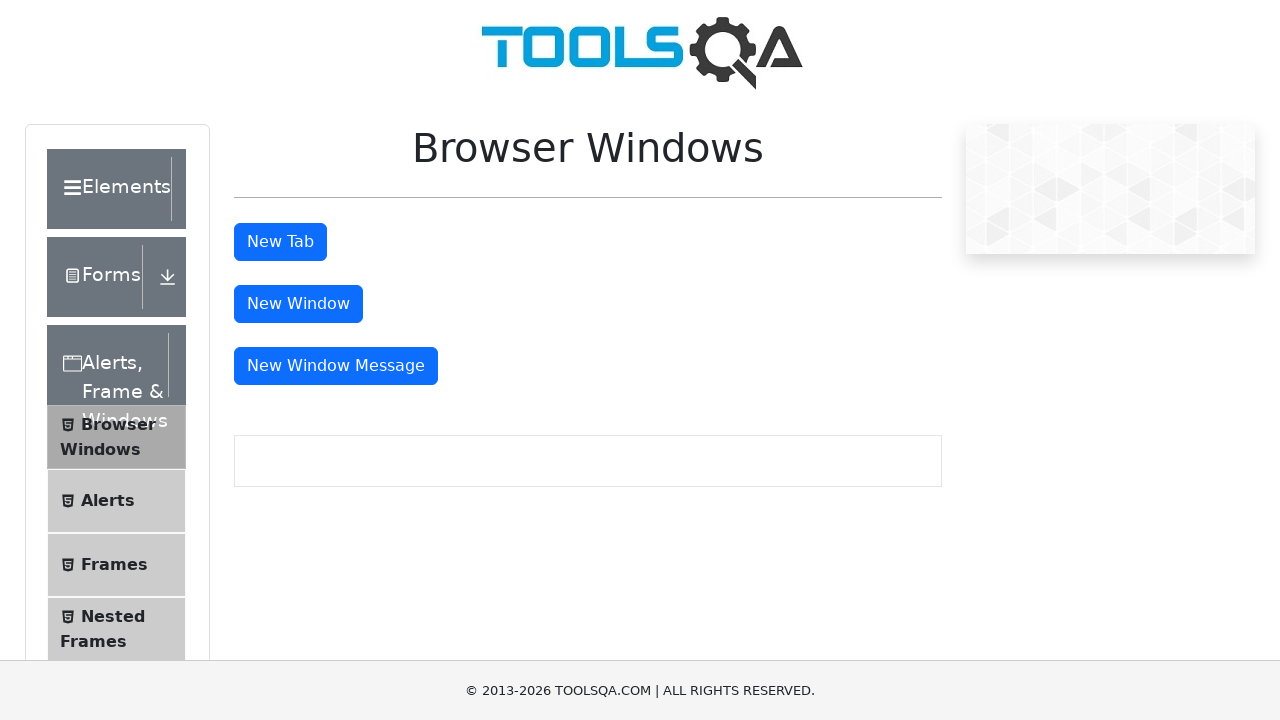

Clicked button to open new window at (298, 304) on button#windowButton
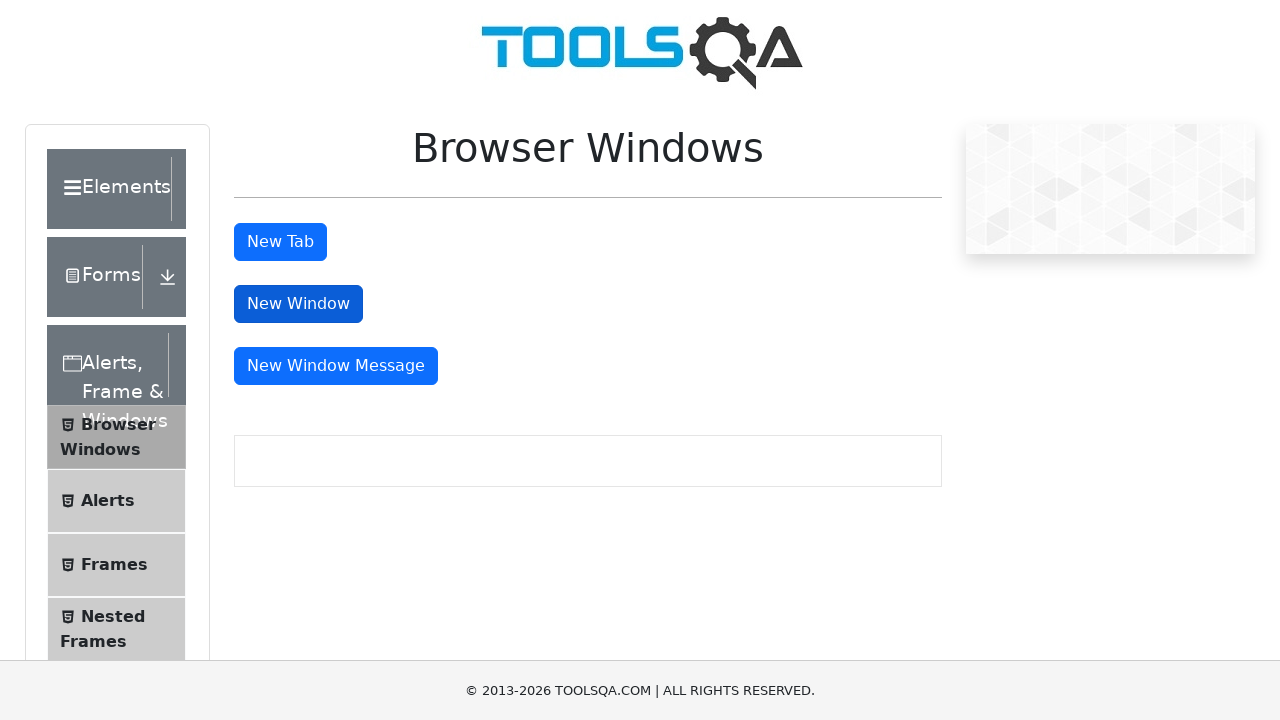

Captured new window page object
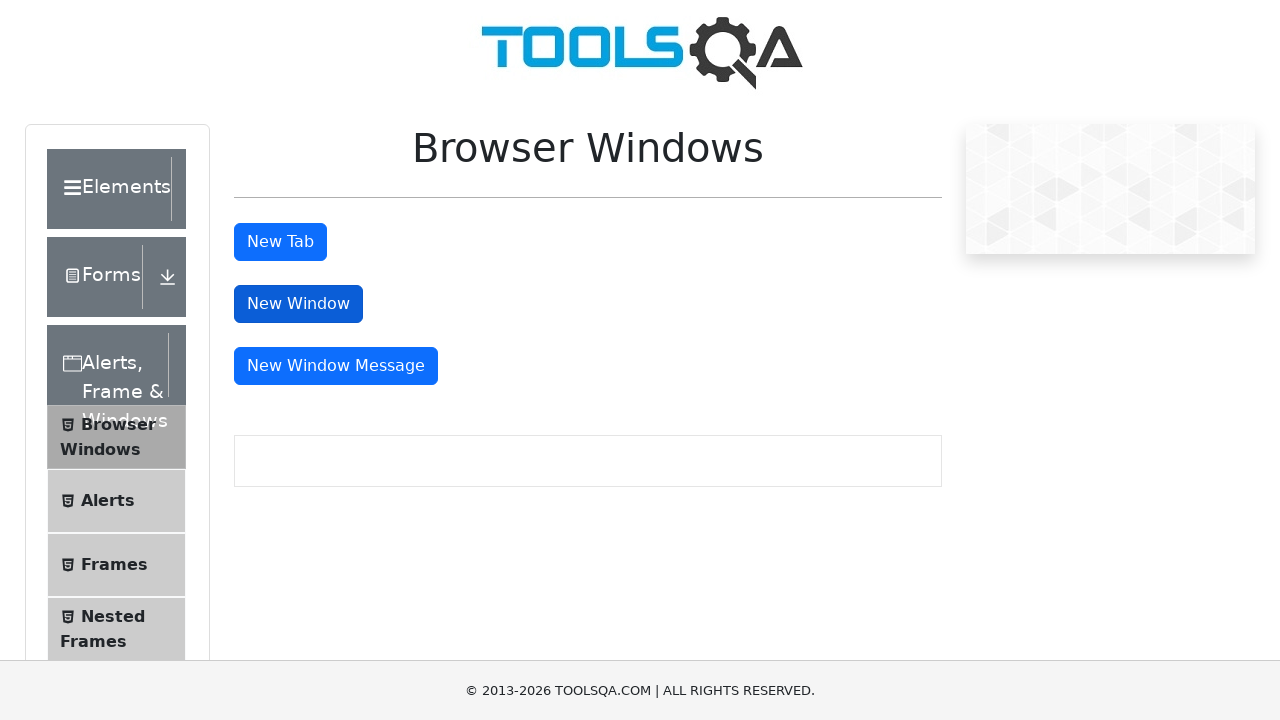

New window page fully loaded
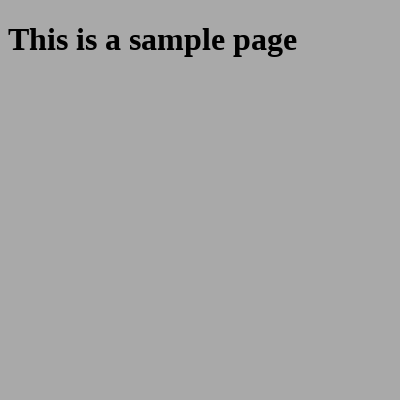

Retrieved new page URL: https://demoqa.com/sample
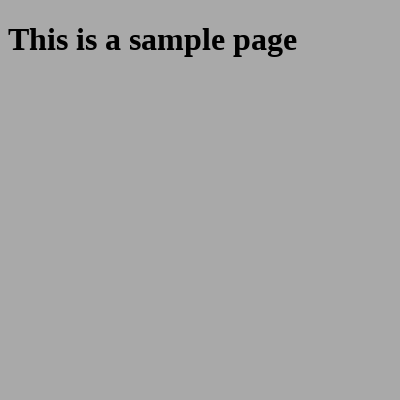

Switched focus back to original window
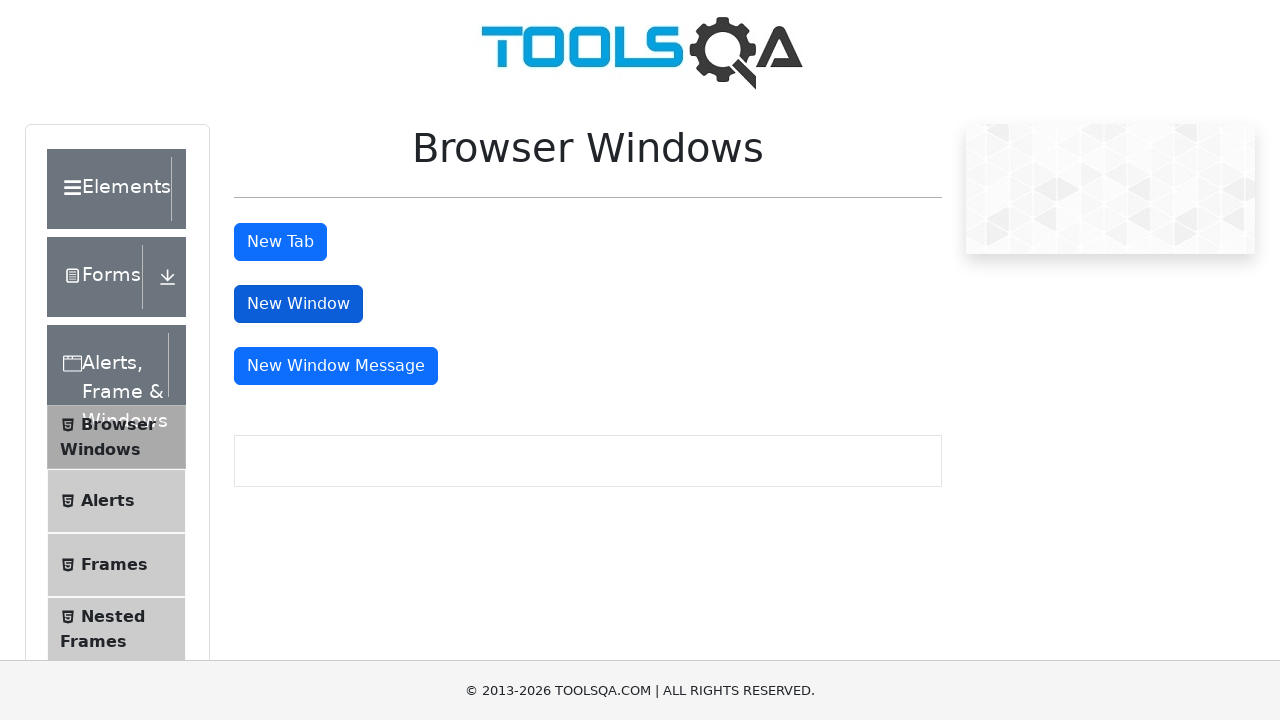

Verified original page URL: https://demoqa.com/browser-windows
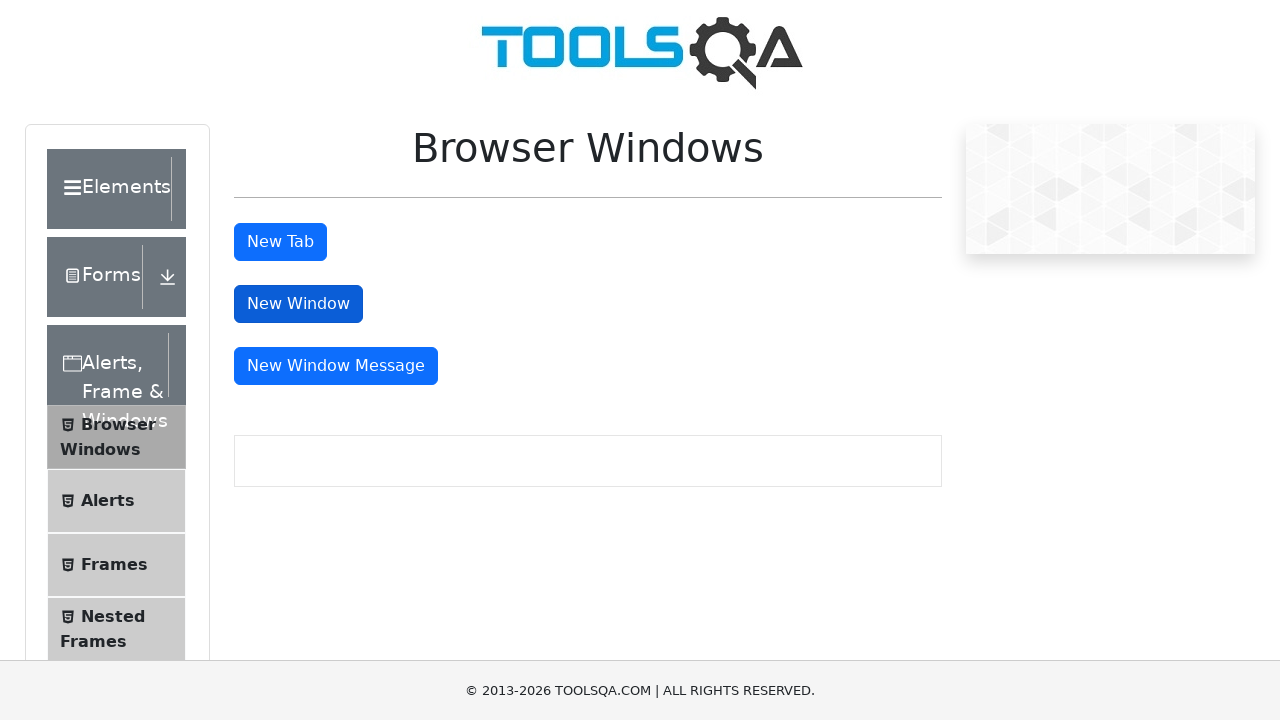

Closed the new window
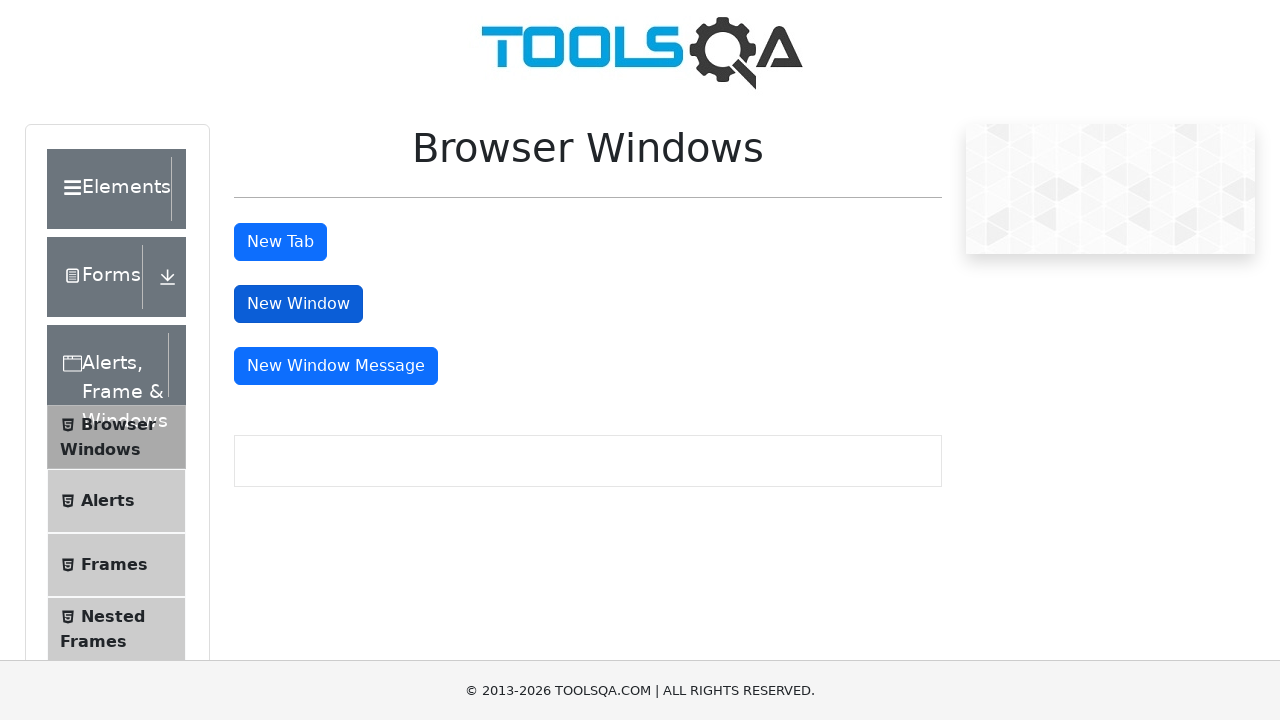

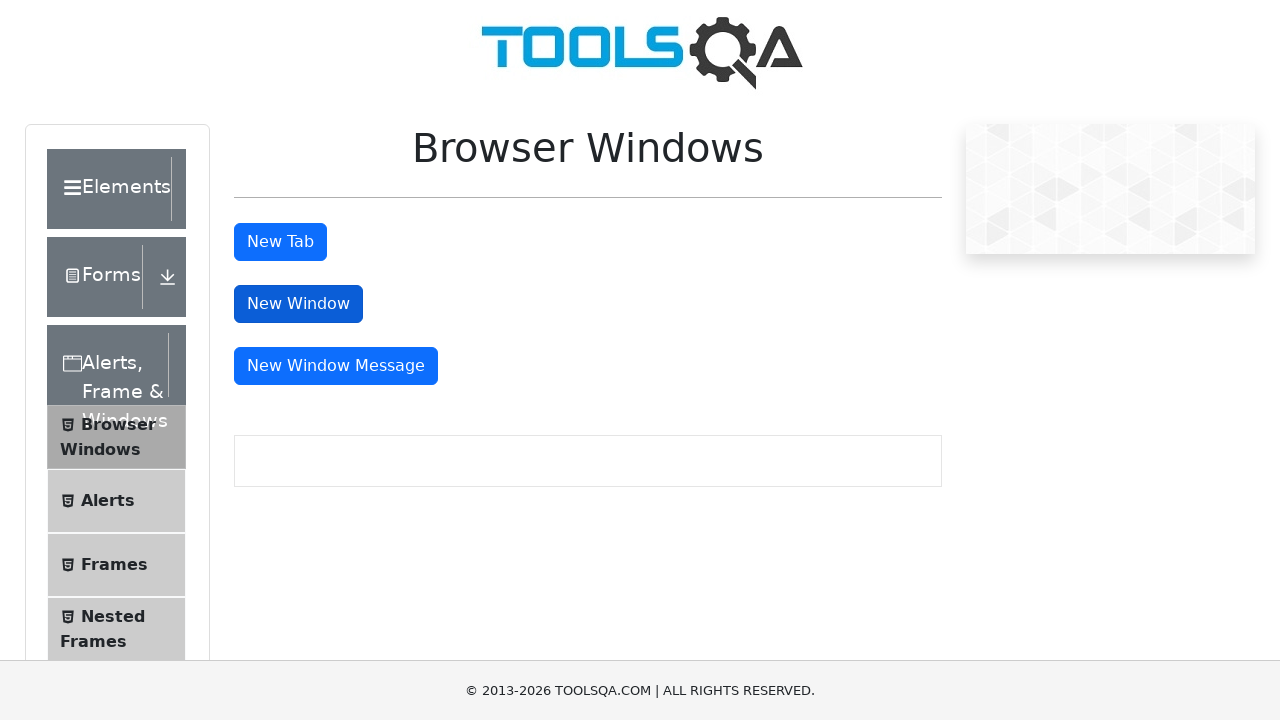